Tests link navigation functionality by locating links in the footer section, opening multiple links in new tabs using keyboard shortcuts, and switching between the opened tabs to verify they load correctly.

Starting URL: http://qaclickacademy.com/practice.php

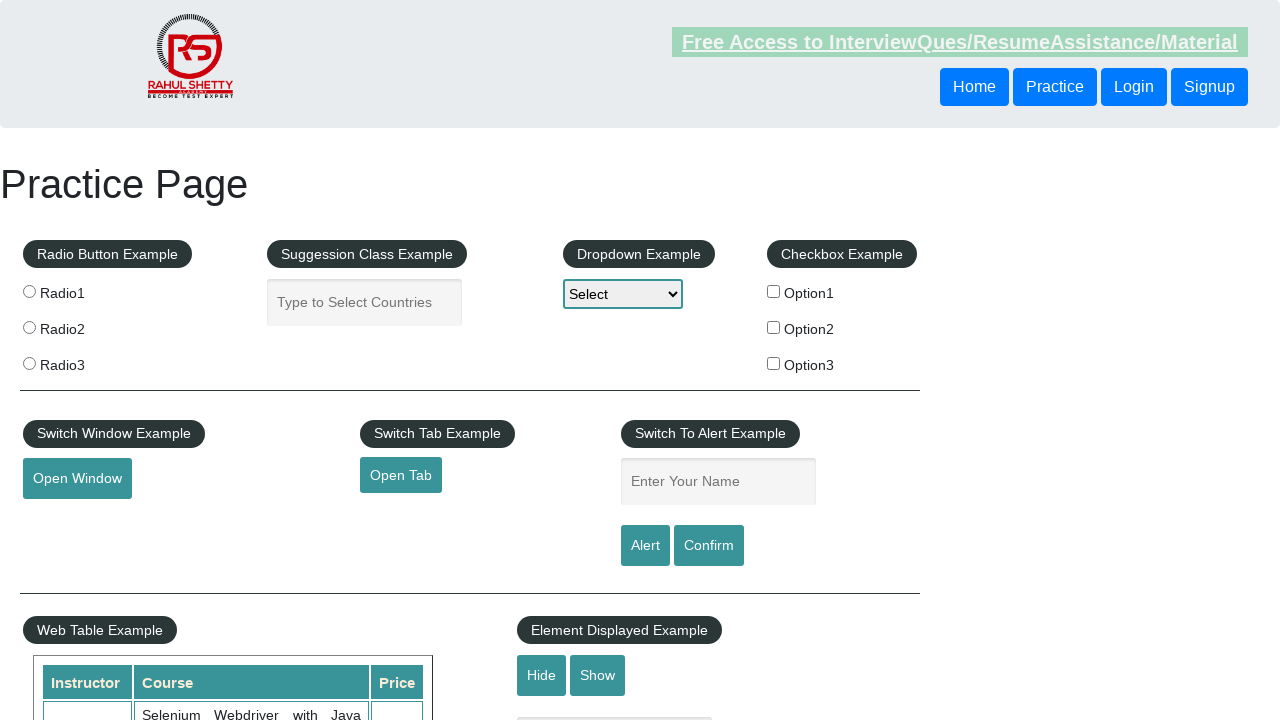

Footer section loaded
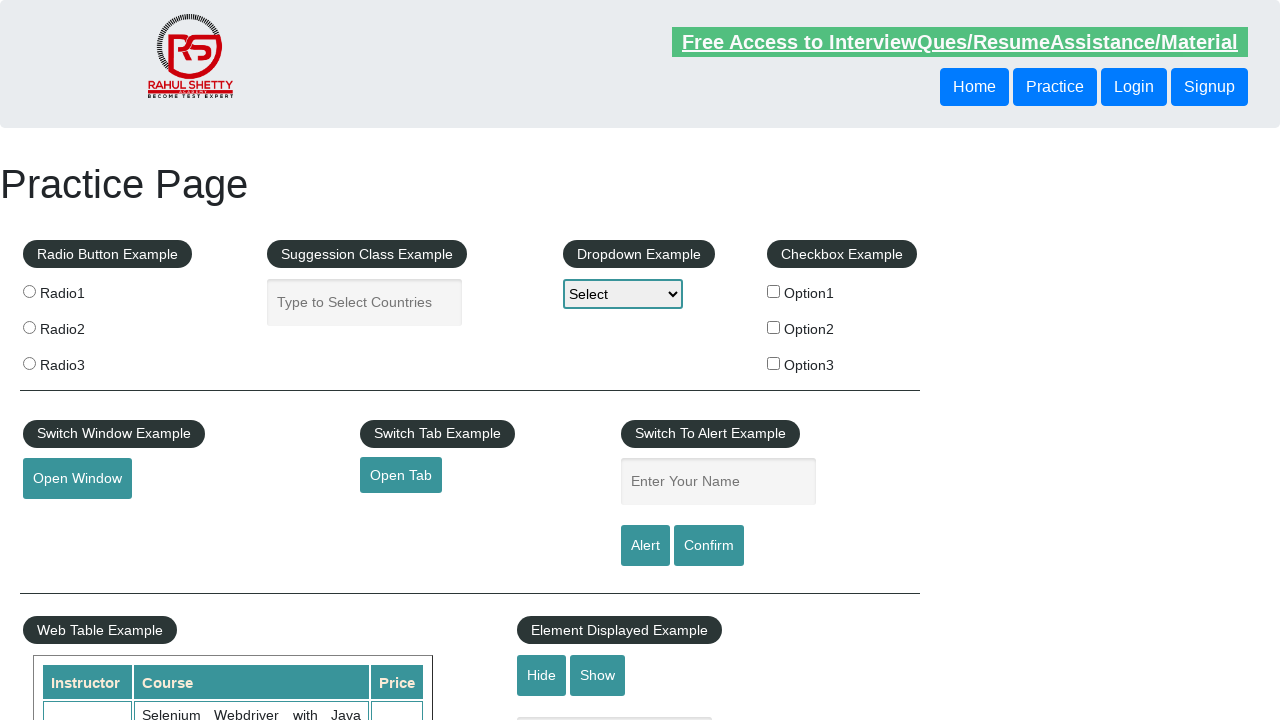

Located first column in footer
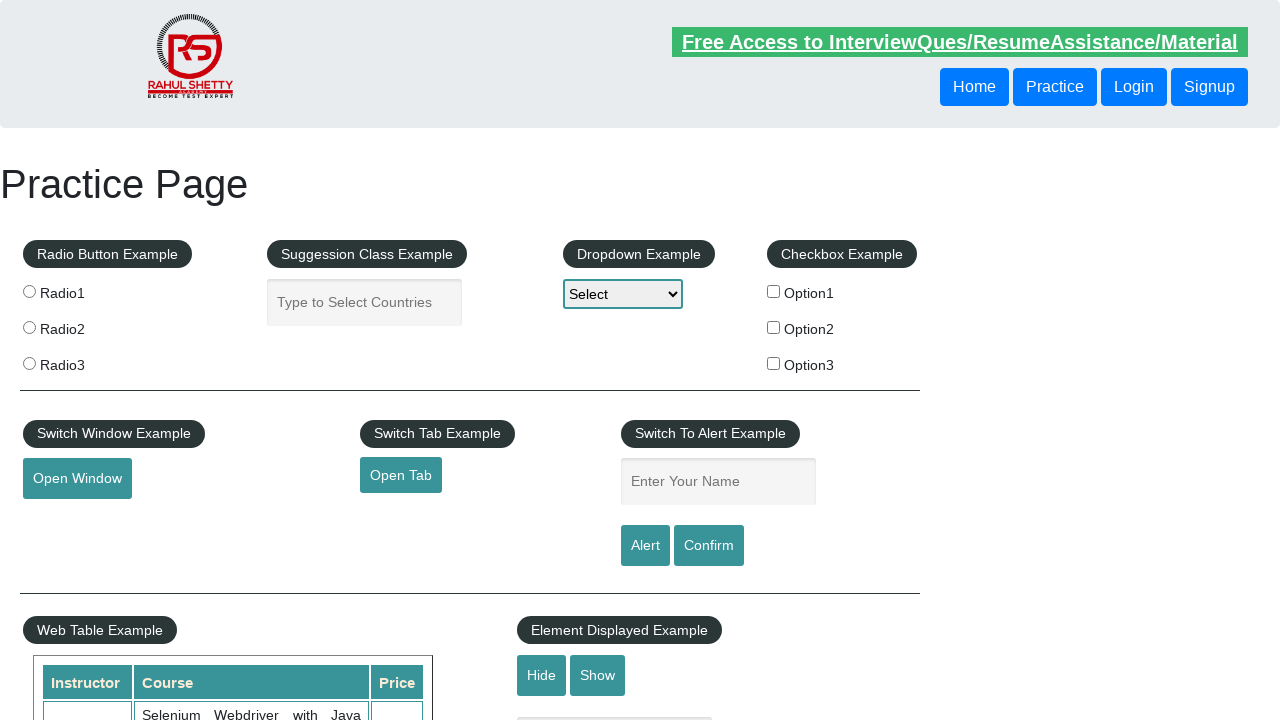

Found all links in first footer column
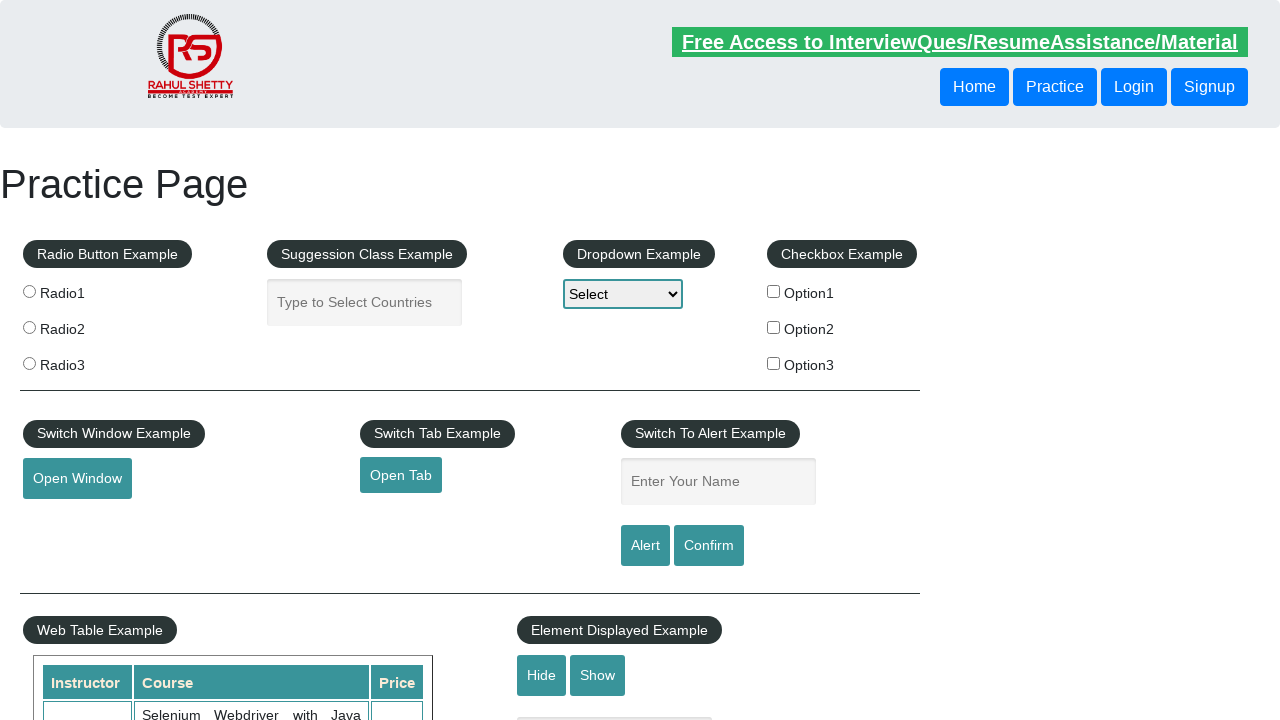

Counted 5 links in footer column
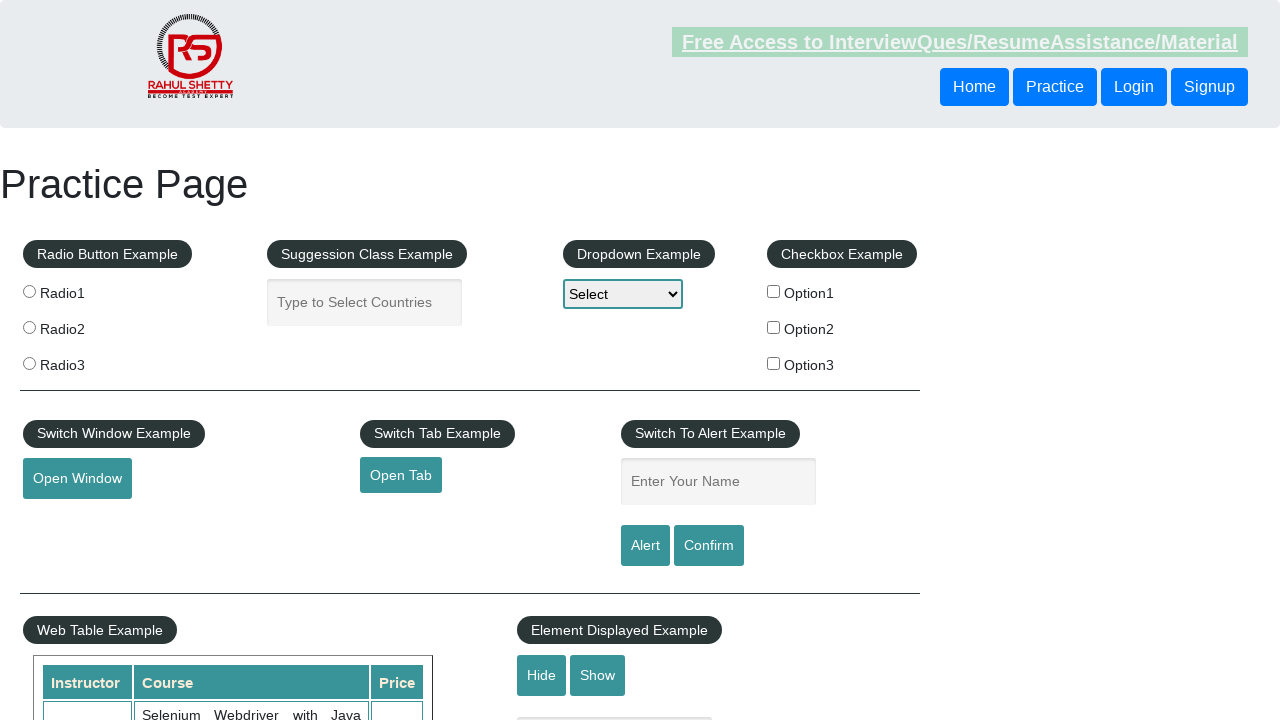

Opened link 1 in new tab using Ctrl+Click at (68, 520) on xpath=//div[@id='gf-BIG']//table/tbody/tr/td[1]/ul >> a >> nth=1
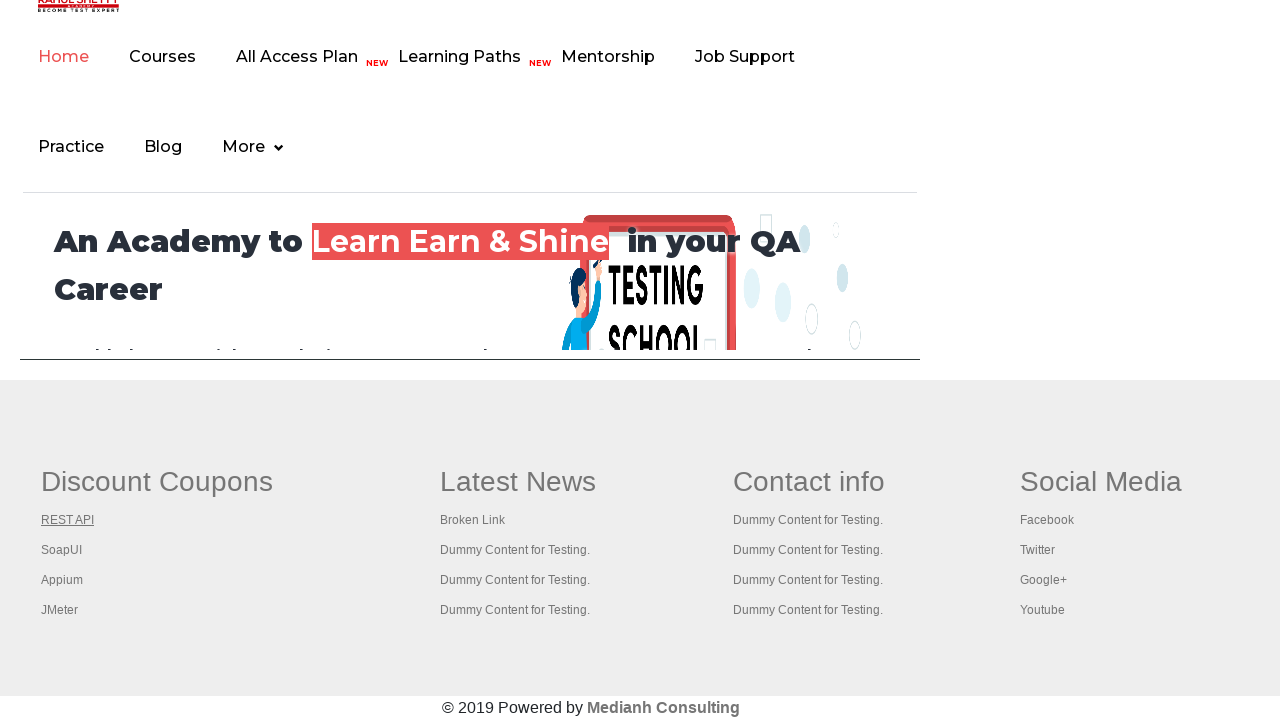

Waited 2 seconds for link 1 to open
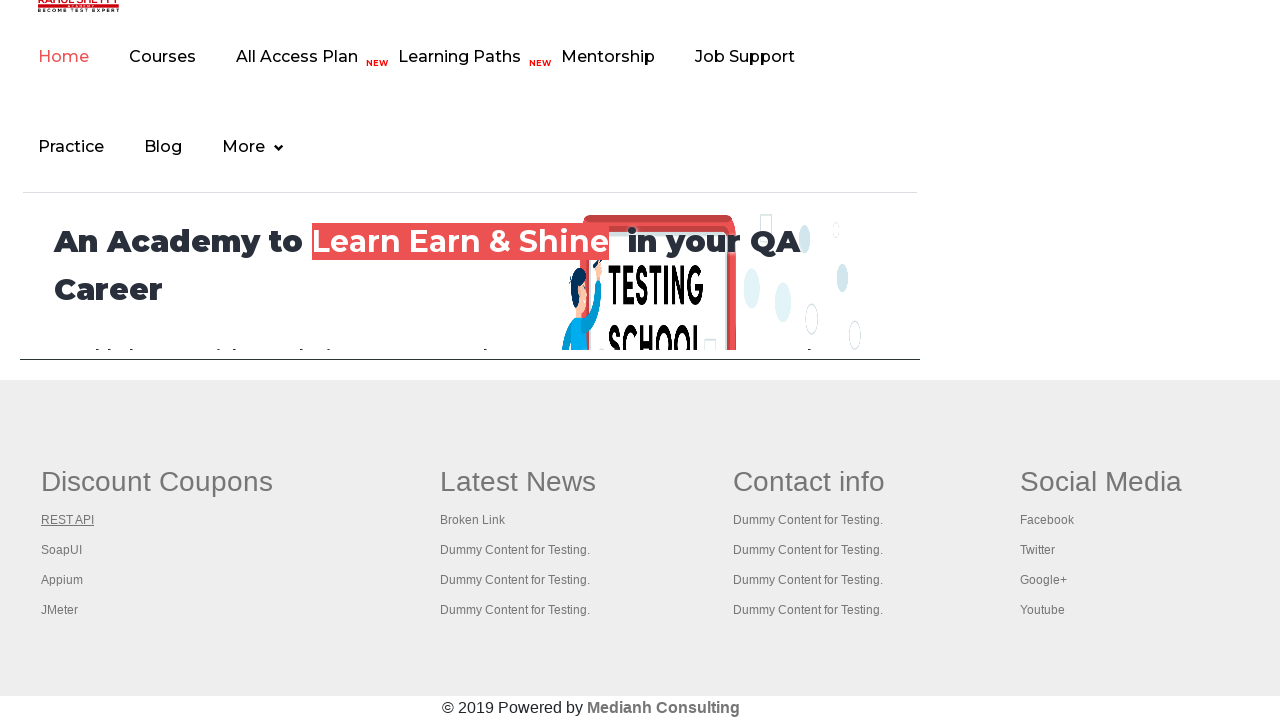

Opened link 2 in new tab using Ctrl+Click at (62, 550) on xpath=//div[@id='gf-BIG']//table/tbody/tr/td[1]/ul >> a >> nth=2
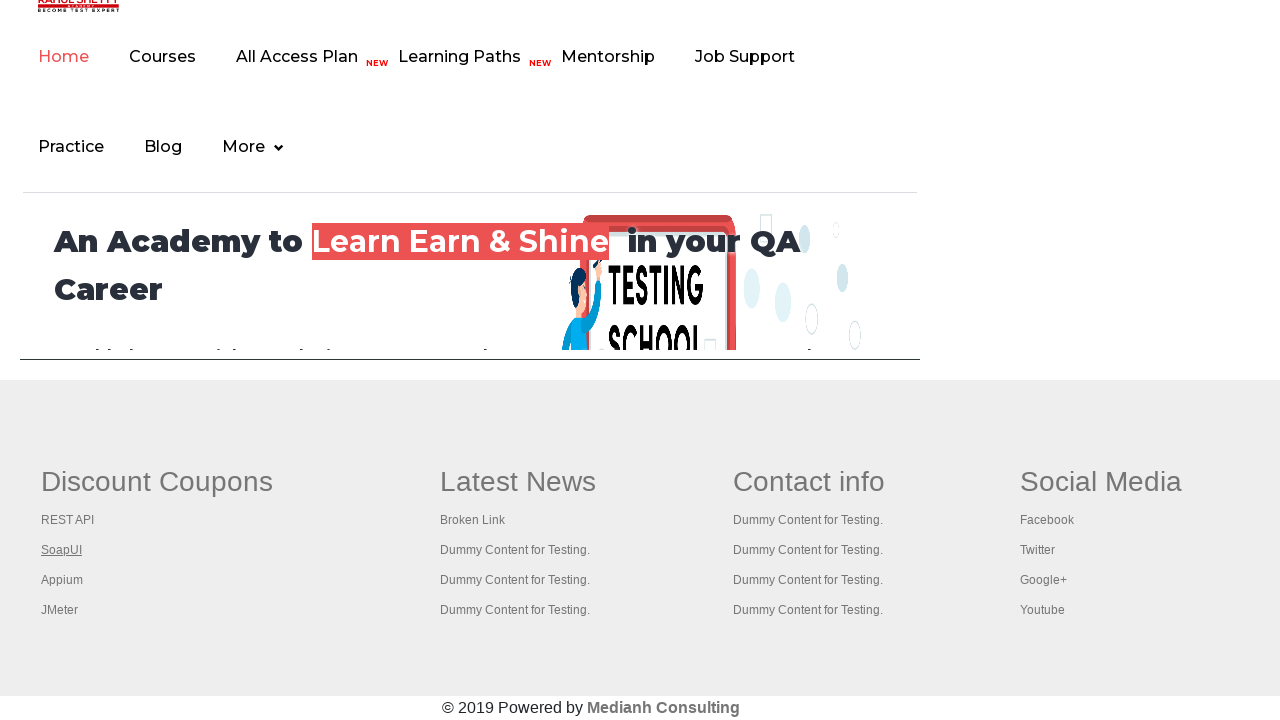

Waited 2 seconds for link 2 to open
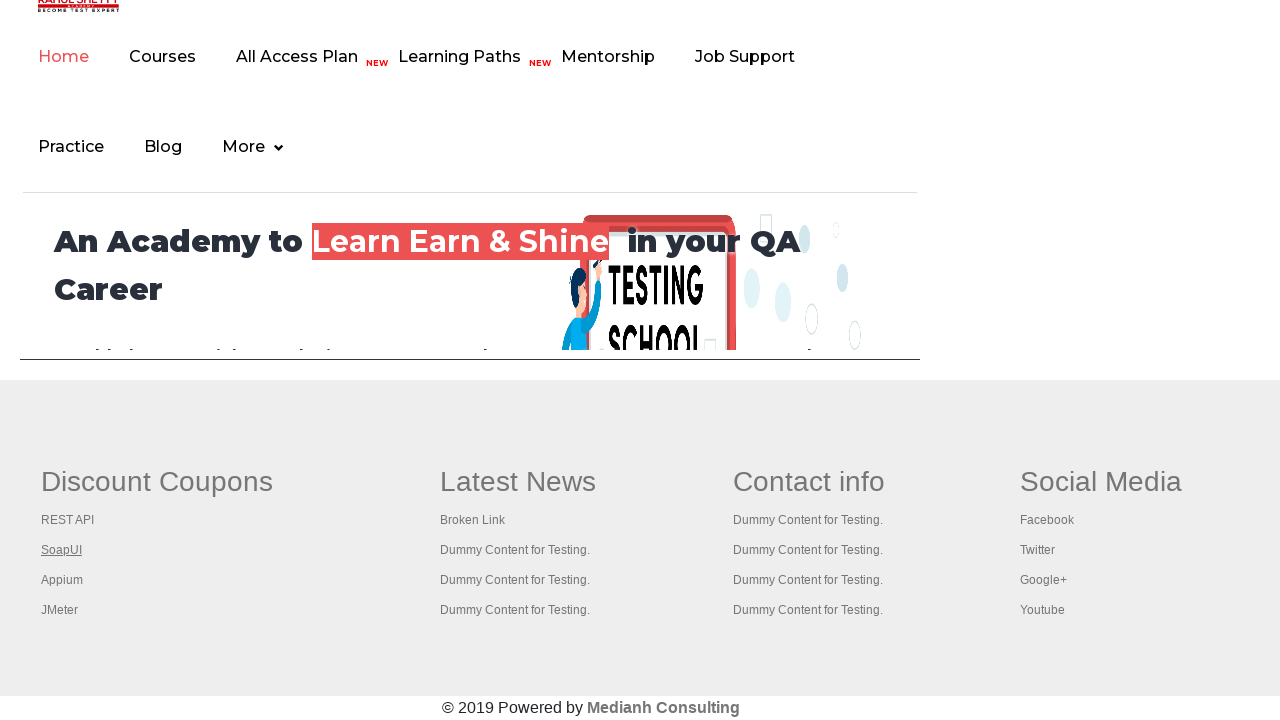

Opened link 3 in new tab using Ctrl+Click at (62, 580) on xpath=//div[@id='gf-BIG']//table/tbody/tr/td[1]/ul >> a >> nth=3
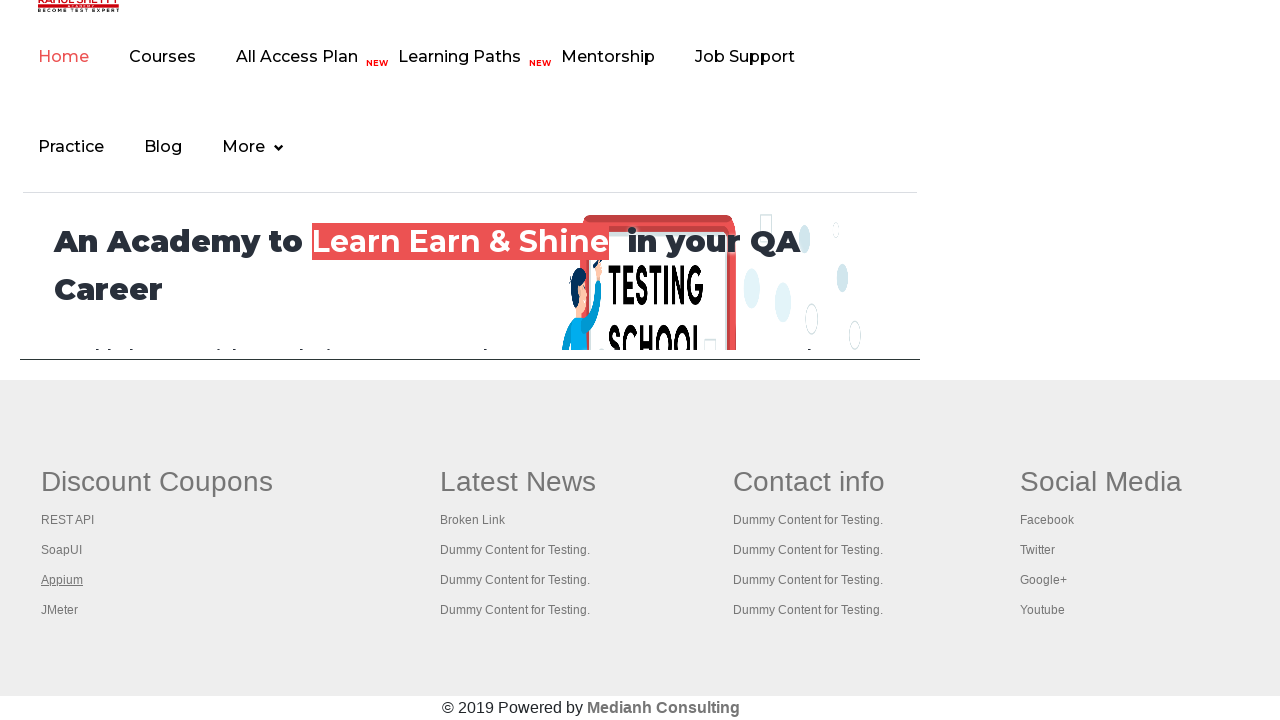

Waited 2 seconds for link 3 to open
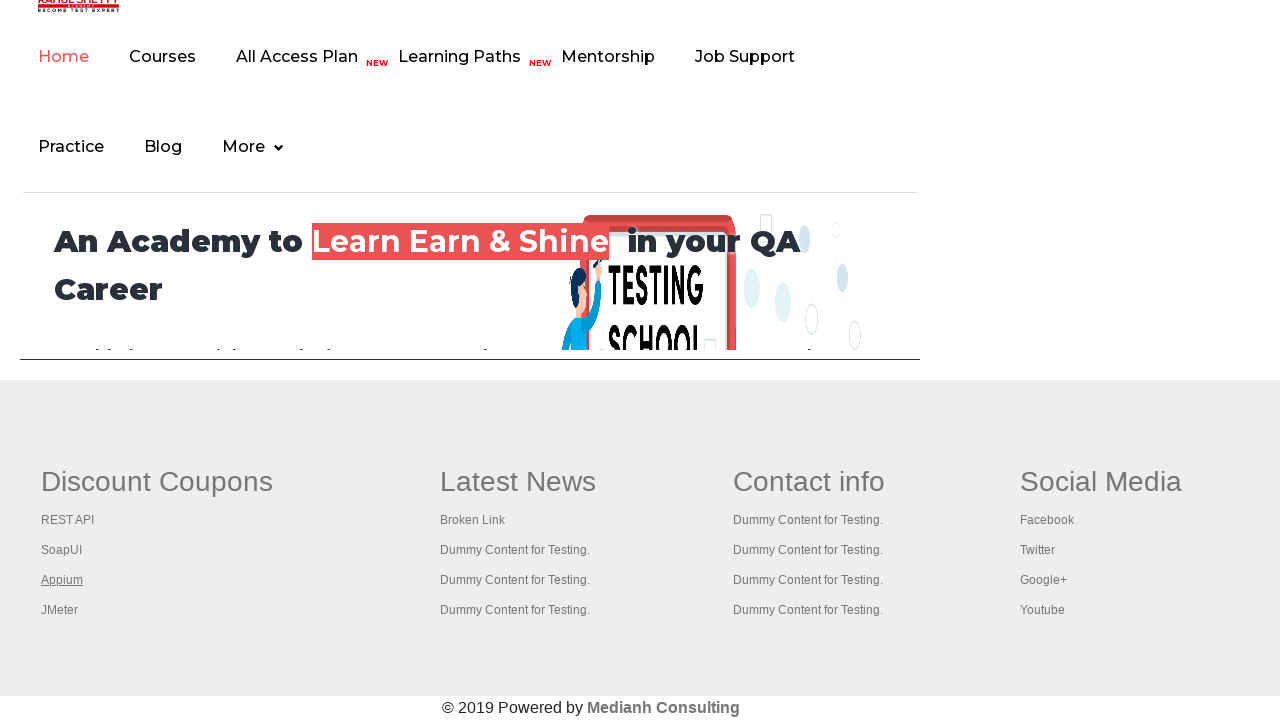

Opened link 4 in new tab using Ctrl+Click at (60, 610) on xpath=//div[@id='gf-BIG']//table/tbody/tr/td[1]/ul >> a >> nth=4
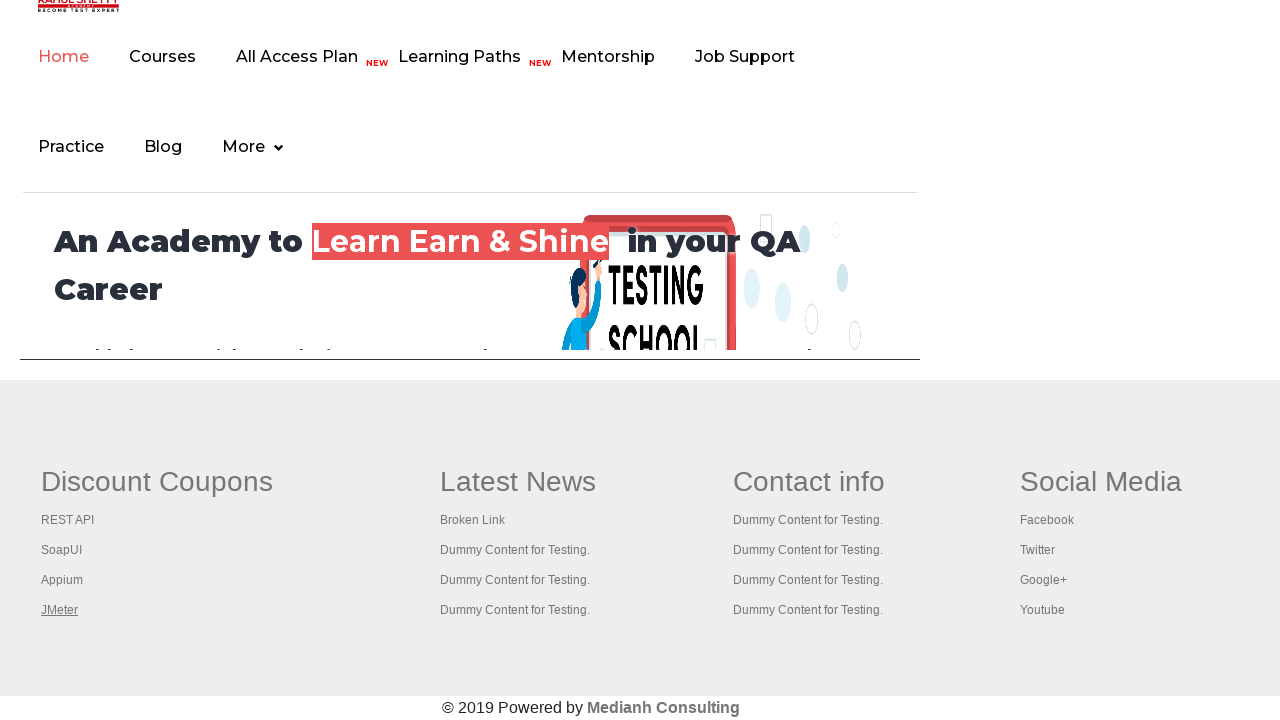

Waited 2 seconds for link 4 to open
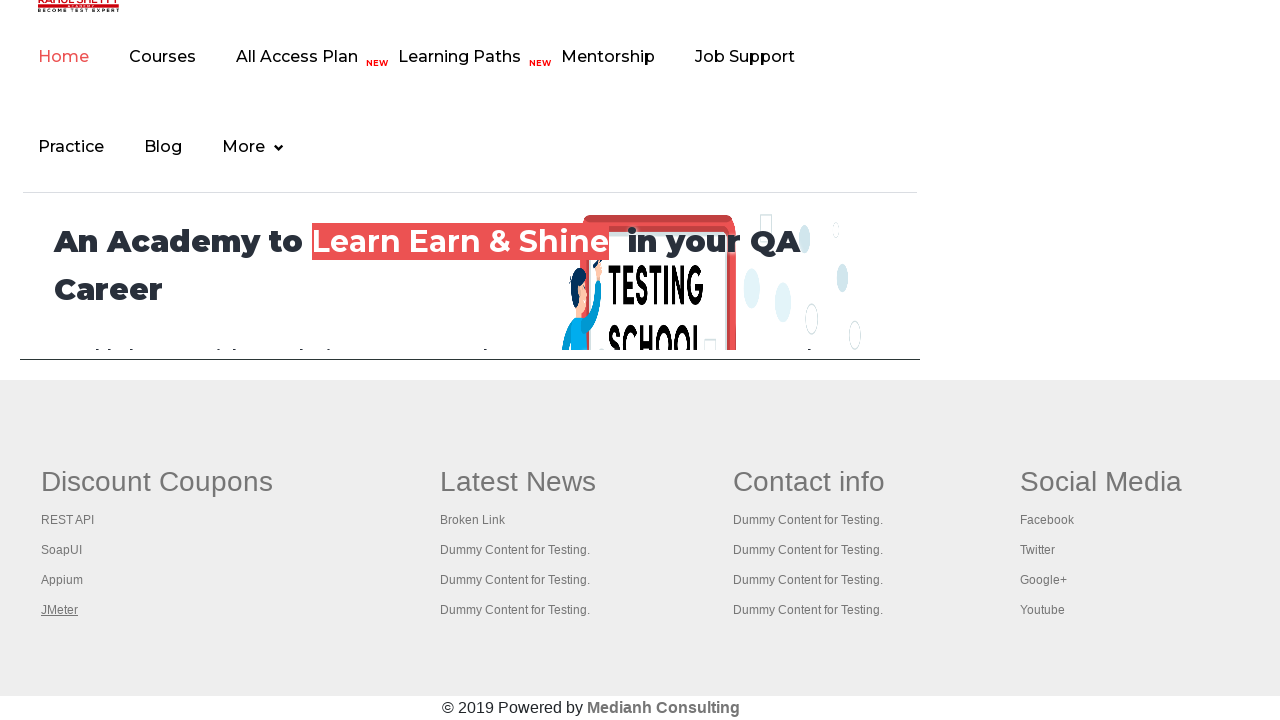

Retrieved all 5 open tabs
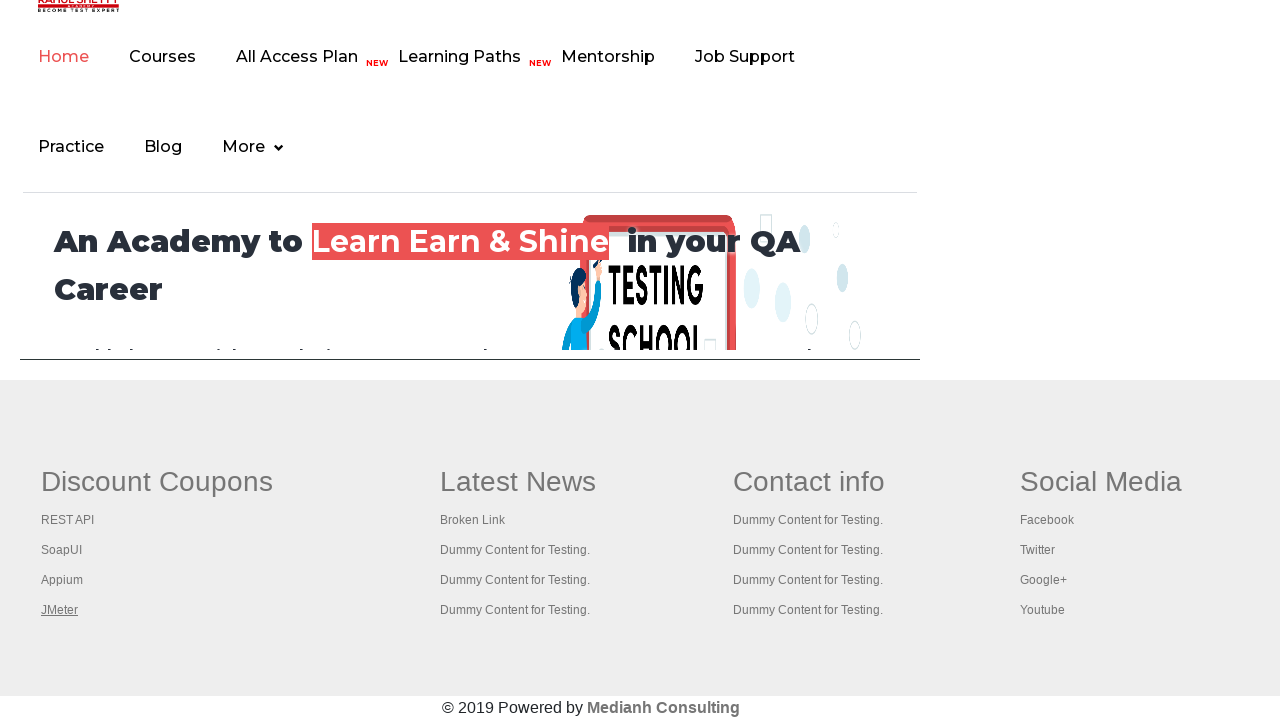

Switched to tab and brought to front
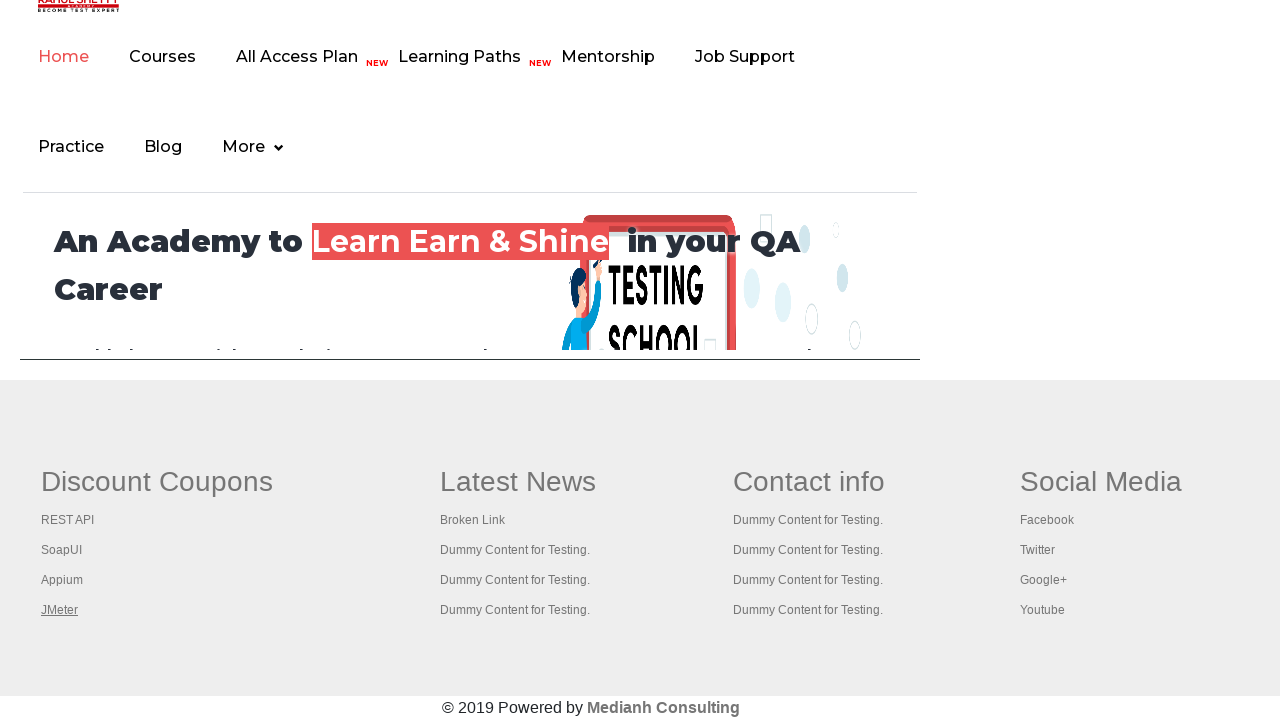

Tab loaded successfully with domcontentloaded state
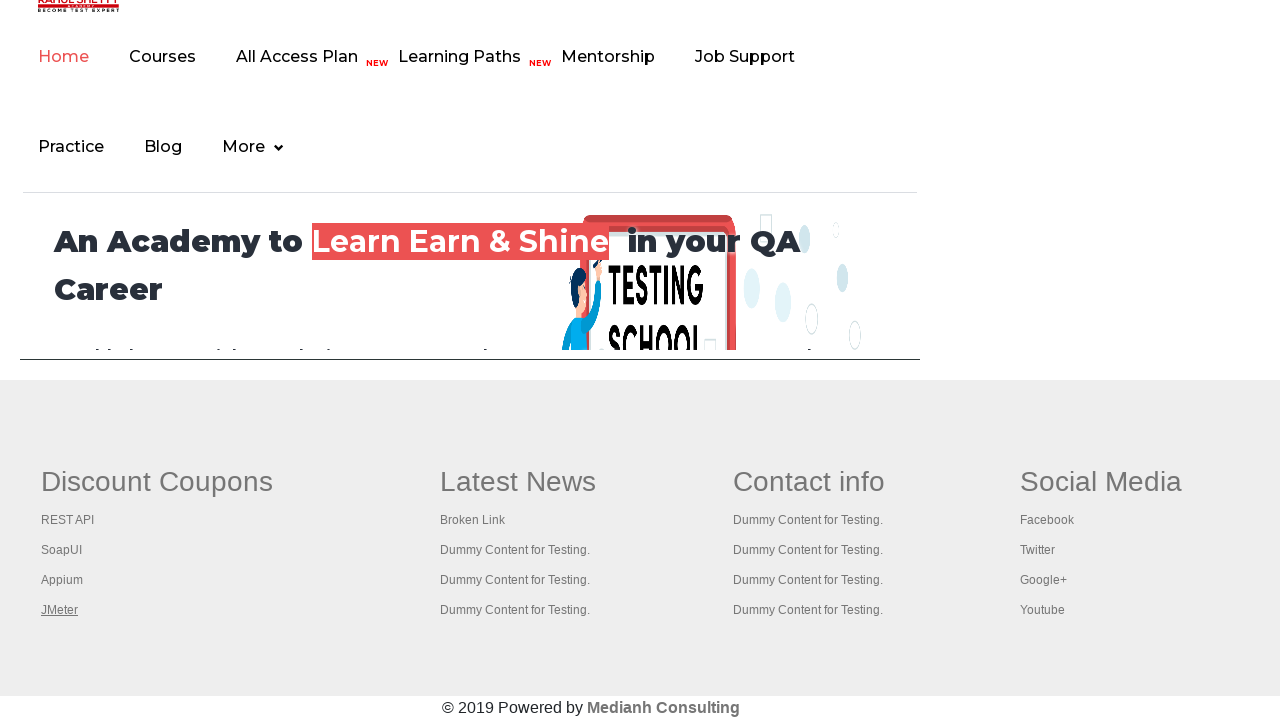

Switched to tab and brought to front
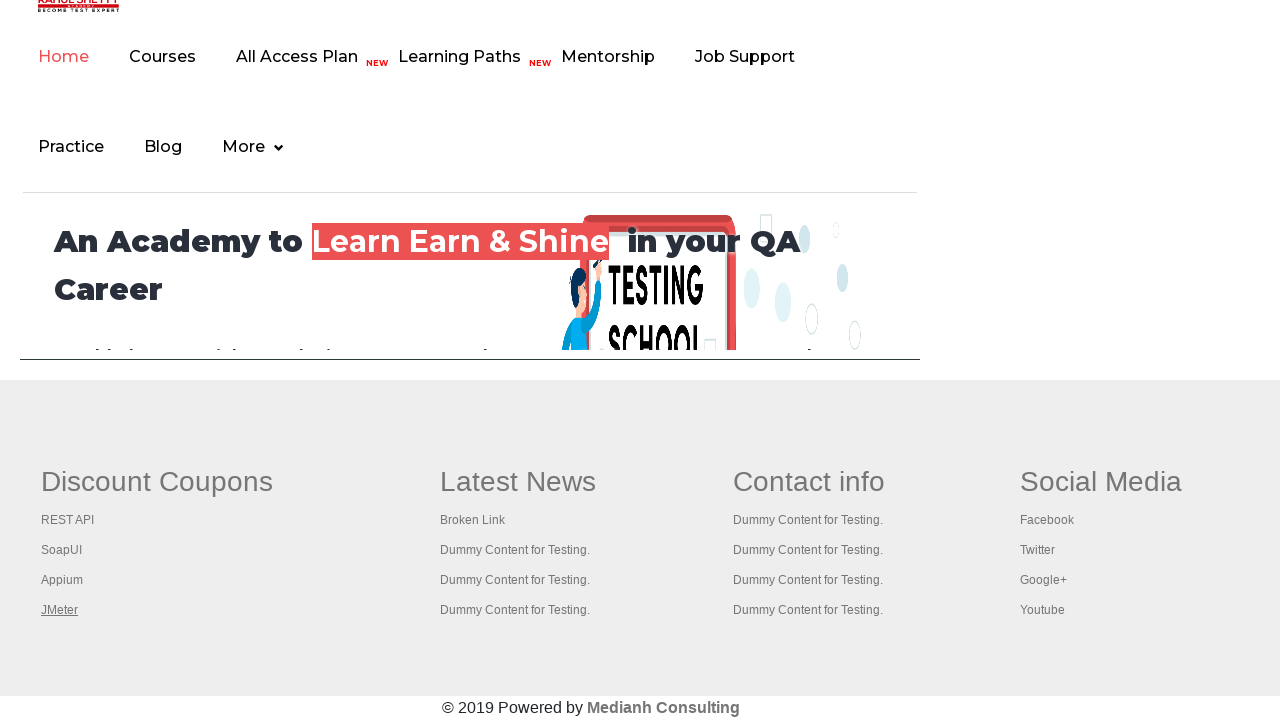

Tab loaded successfully with domcontentloaded state
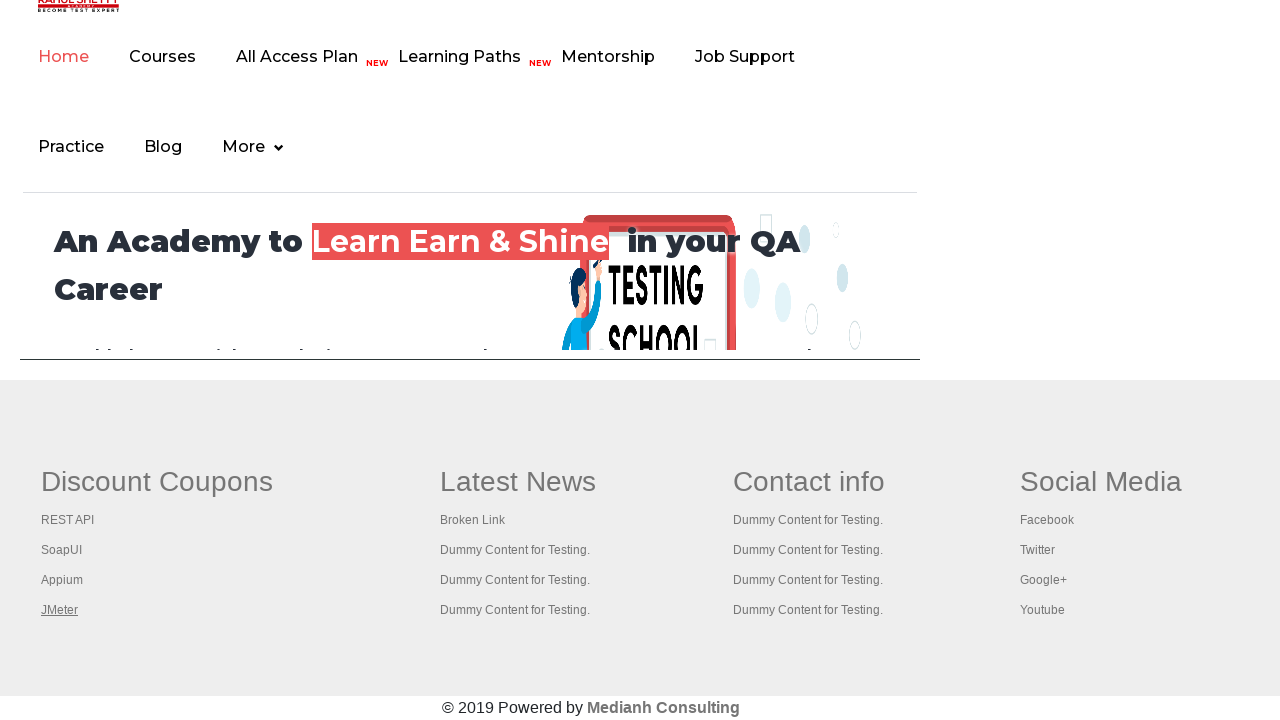

Switched to tab and brought to front
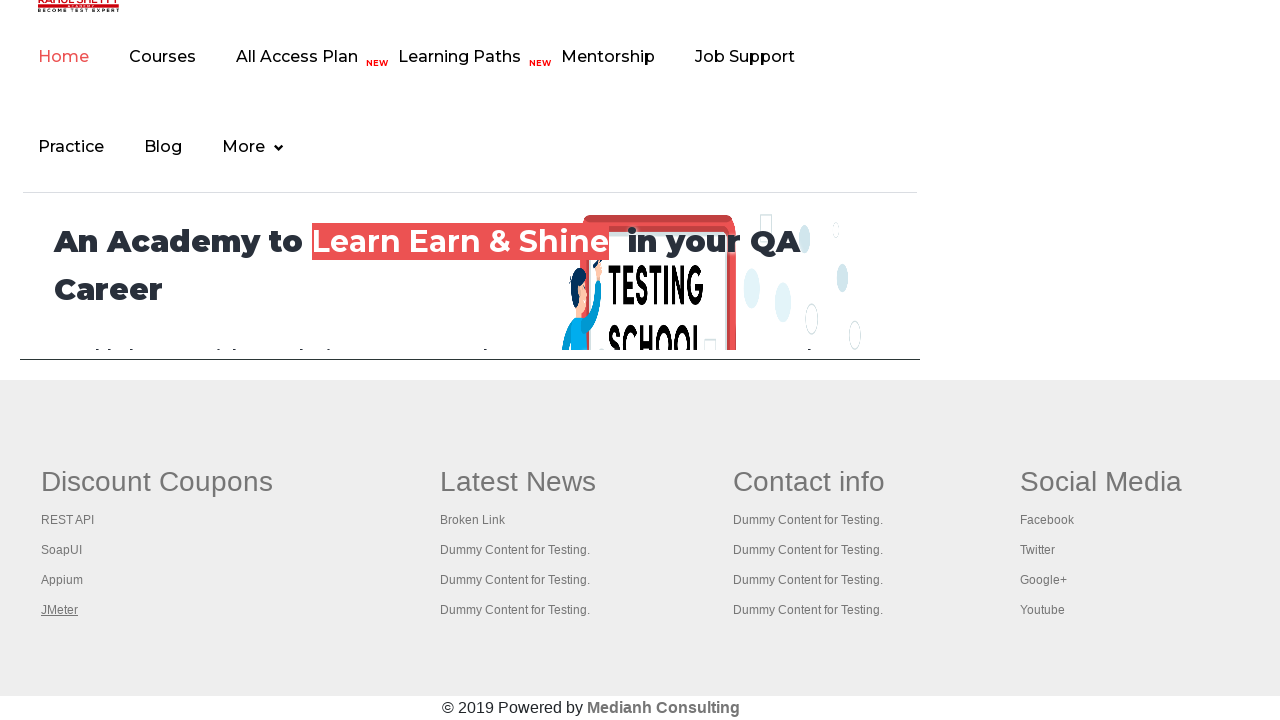

Tab loaded successfully with domcontentloaded state
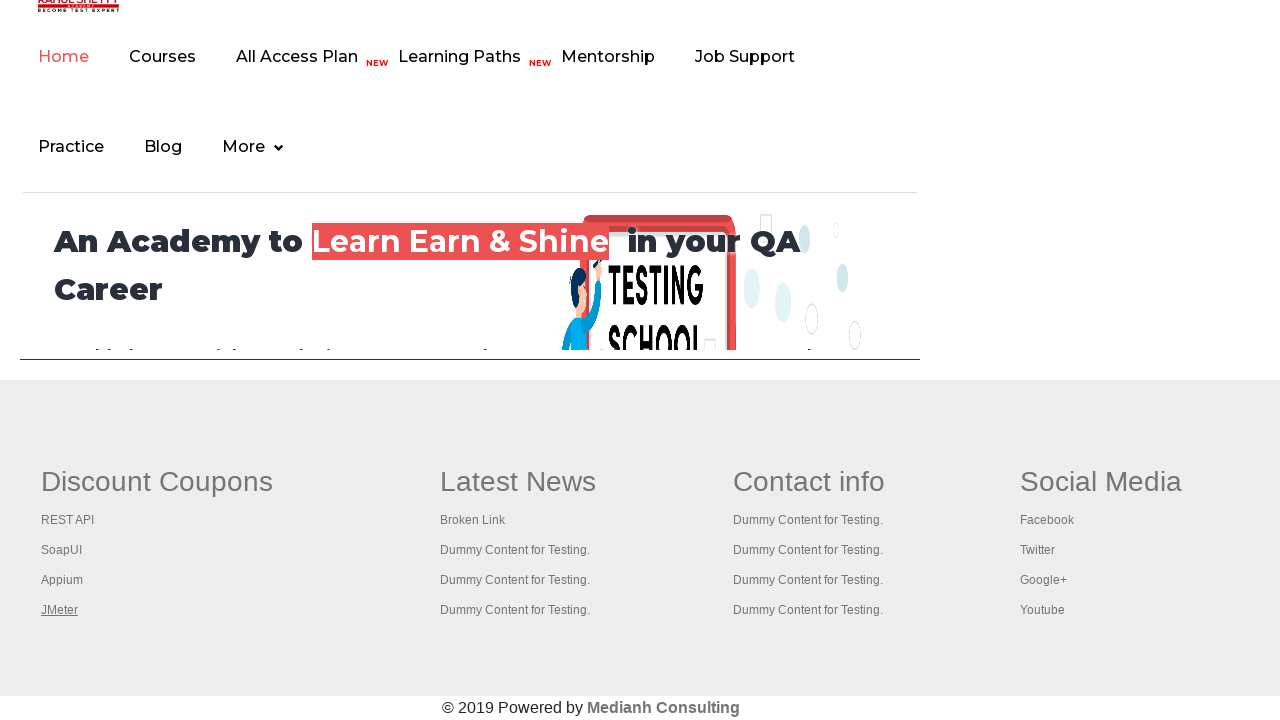

Switched to tab and brought to front
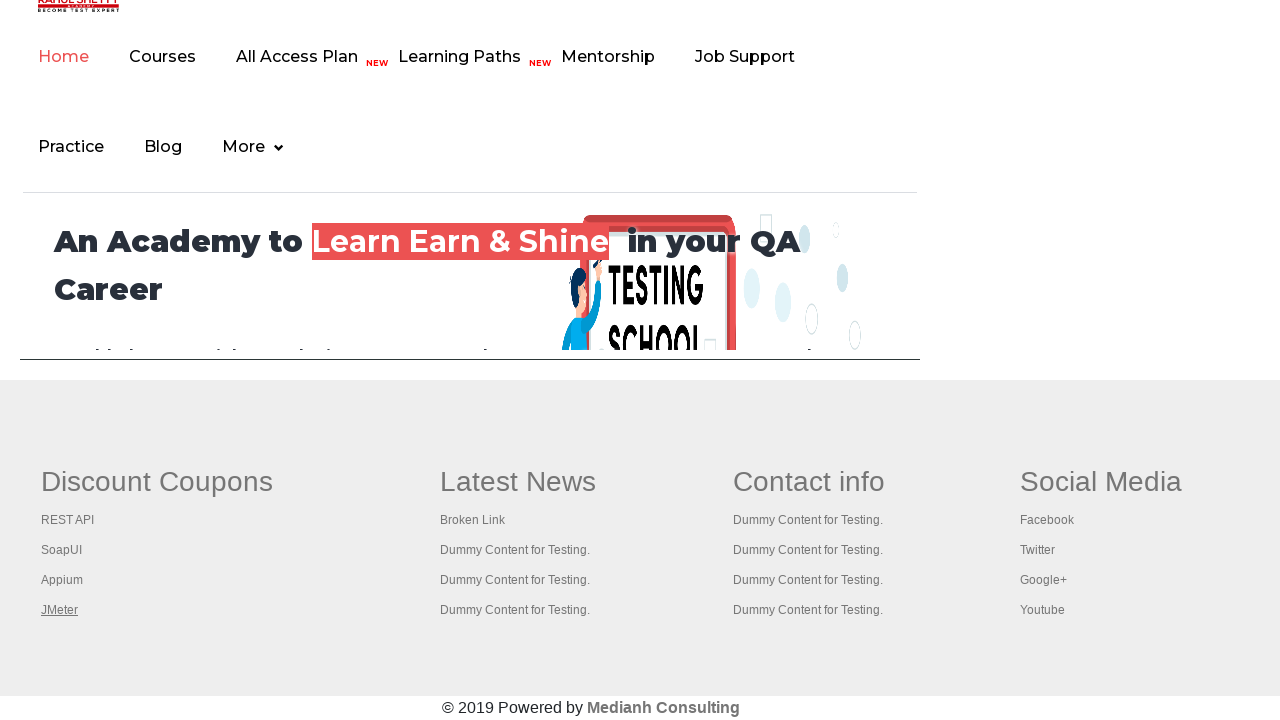

Tab loaded successfully with domcontentloaded state
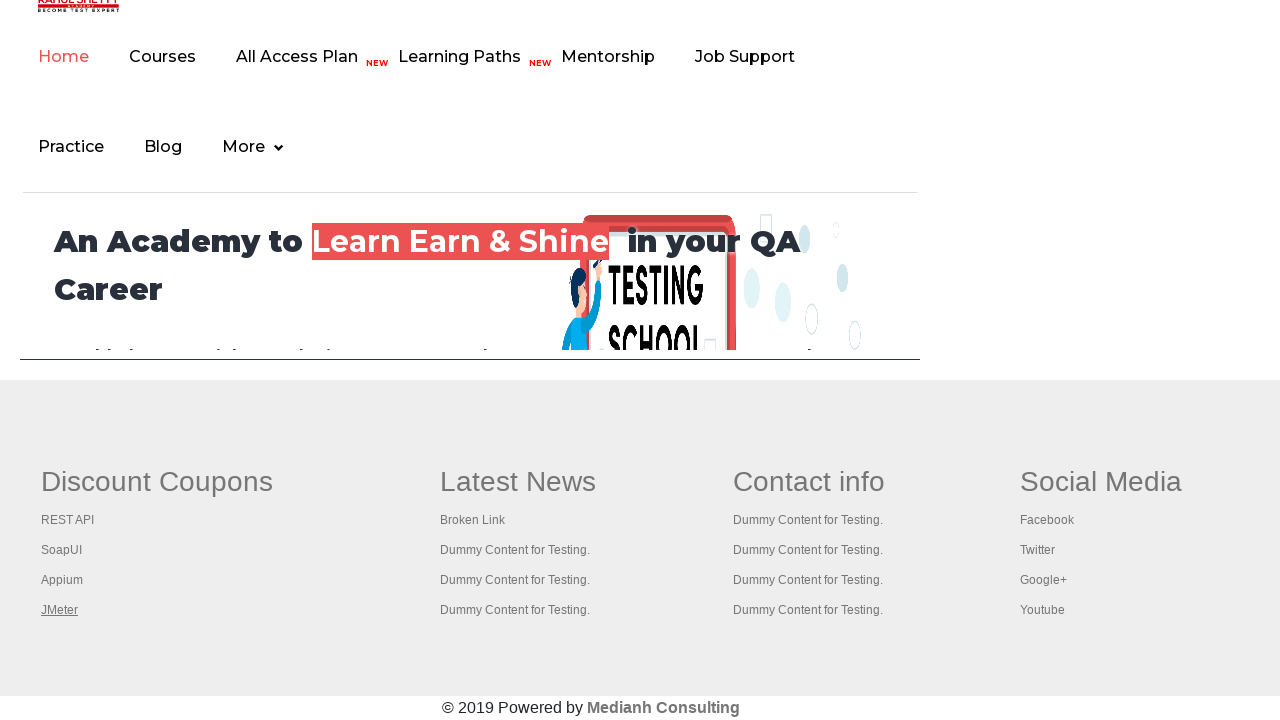

Switched to tab and brought to front
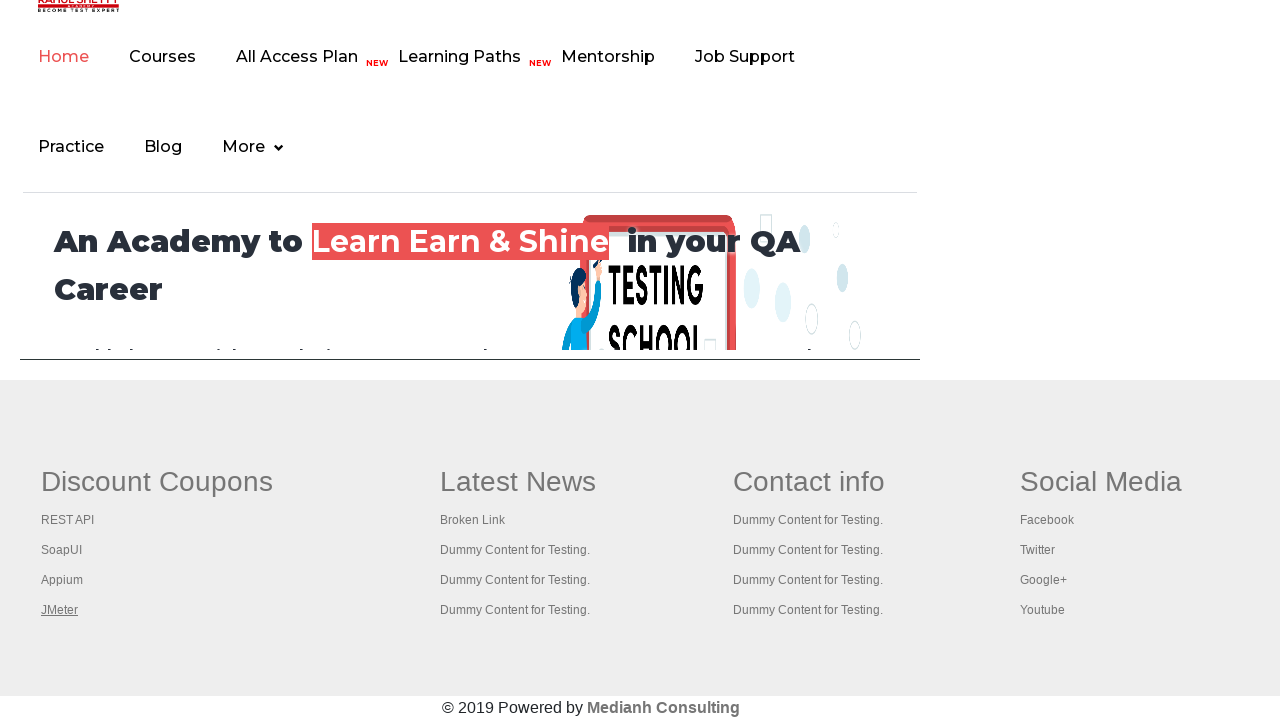

Tab loaded successfully with domcontentloaded state
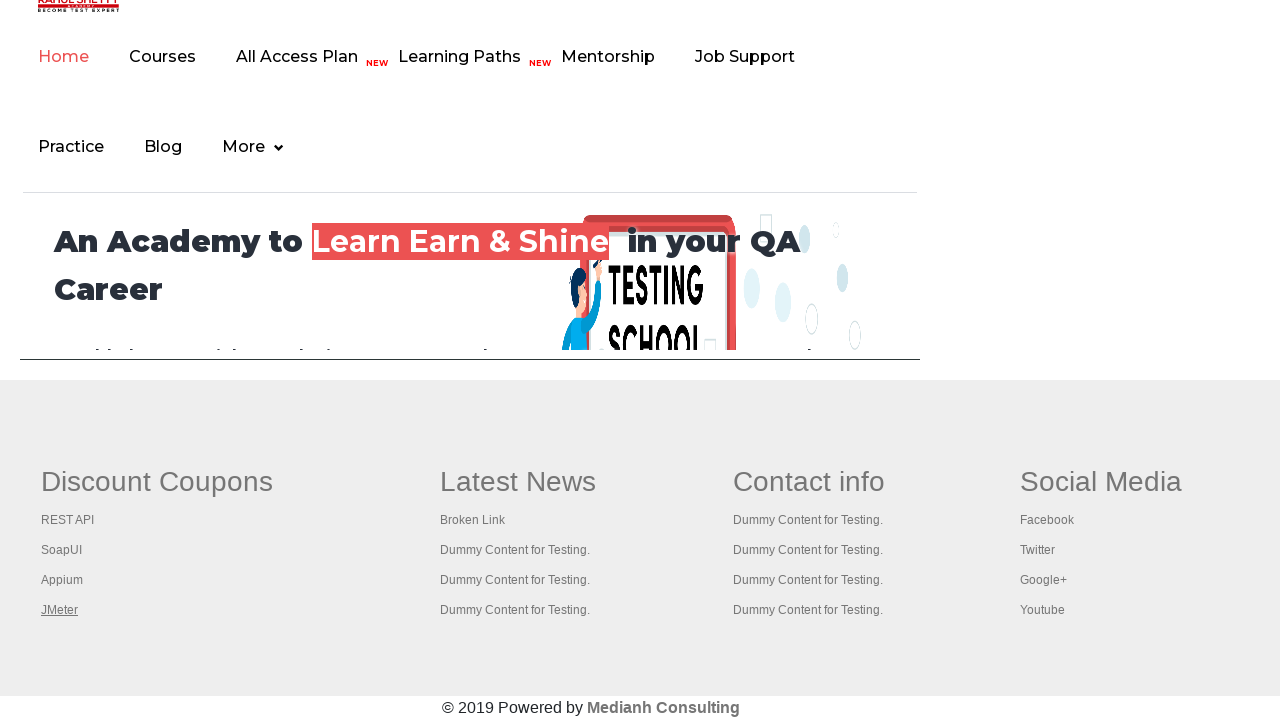

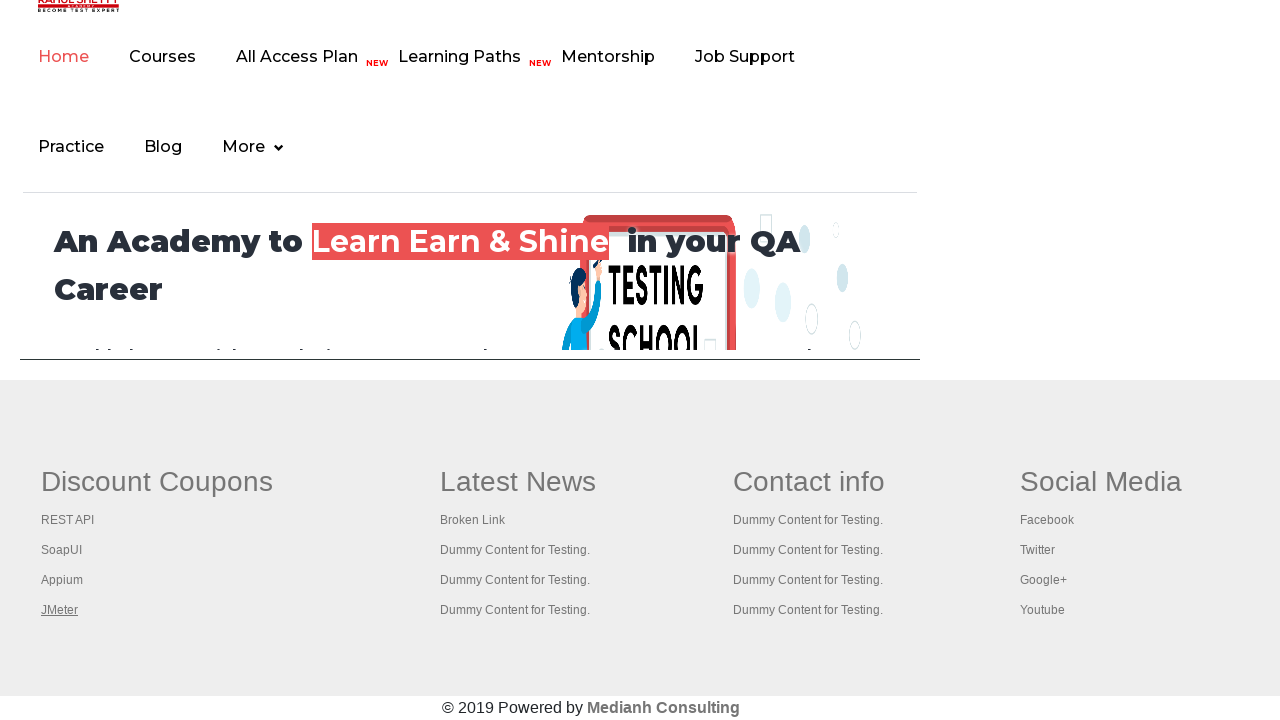